Tests mouse interaction by performing a click and hold action on a draggable element

Starting URL: https://awesomeqa.com/selenium/mouse_interaction.html

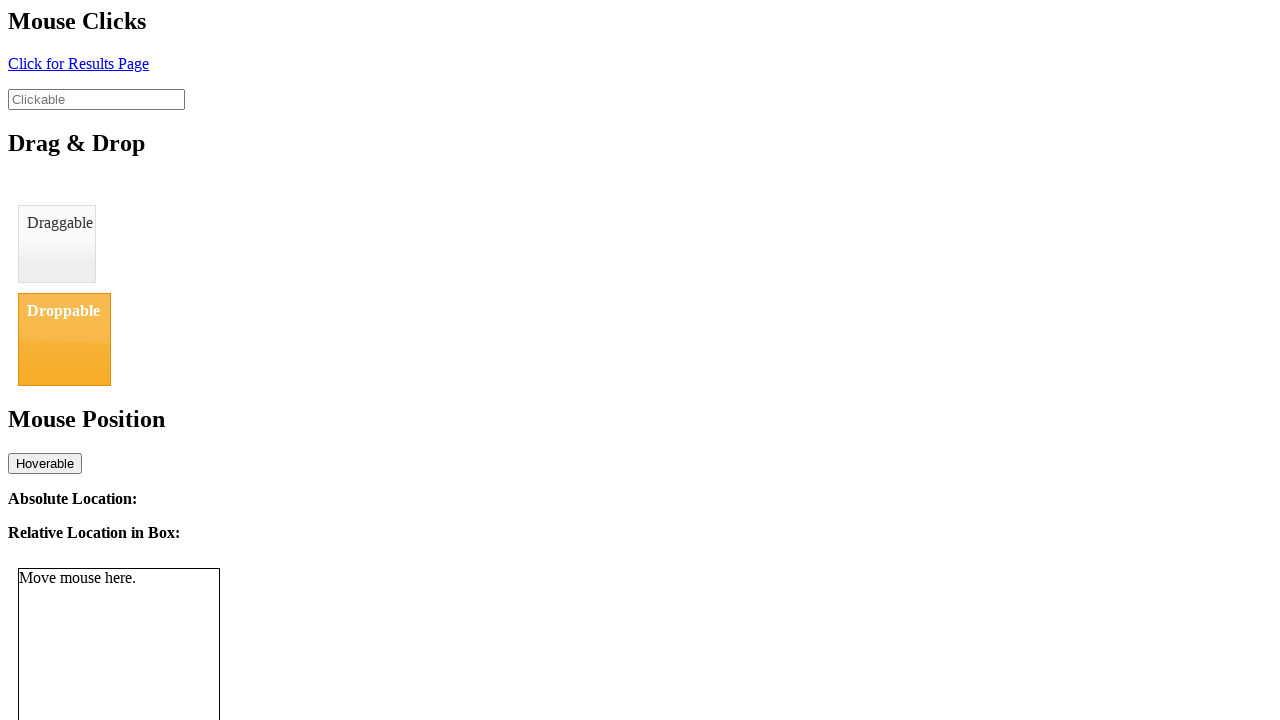

Located draggable element with ID 'draggable'
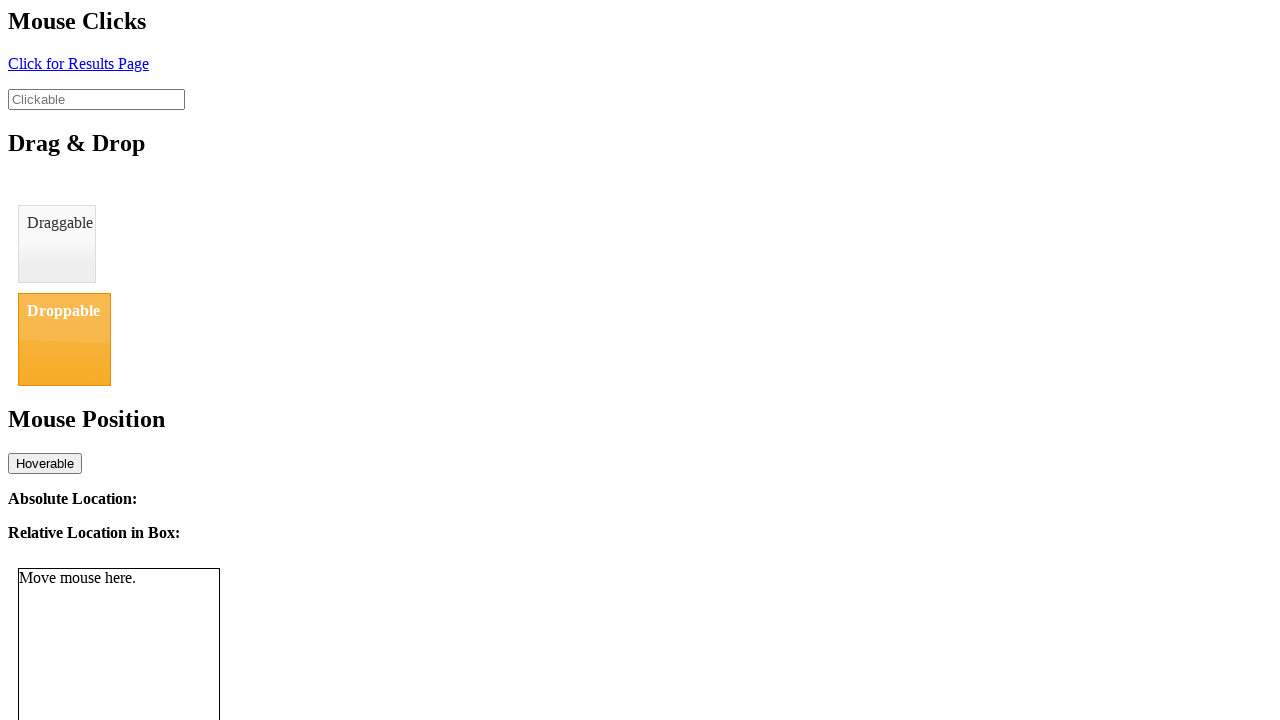

Hovered over draggable element at (57, 244) on #draggable
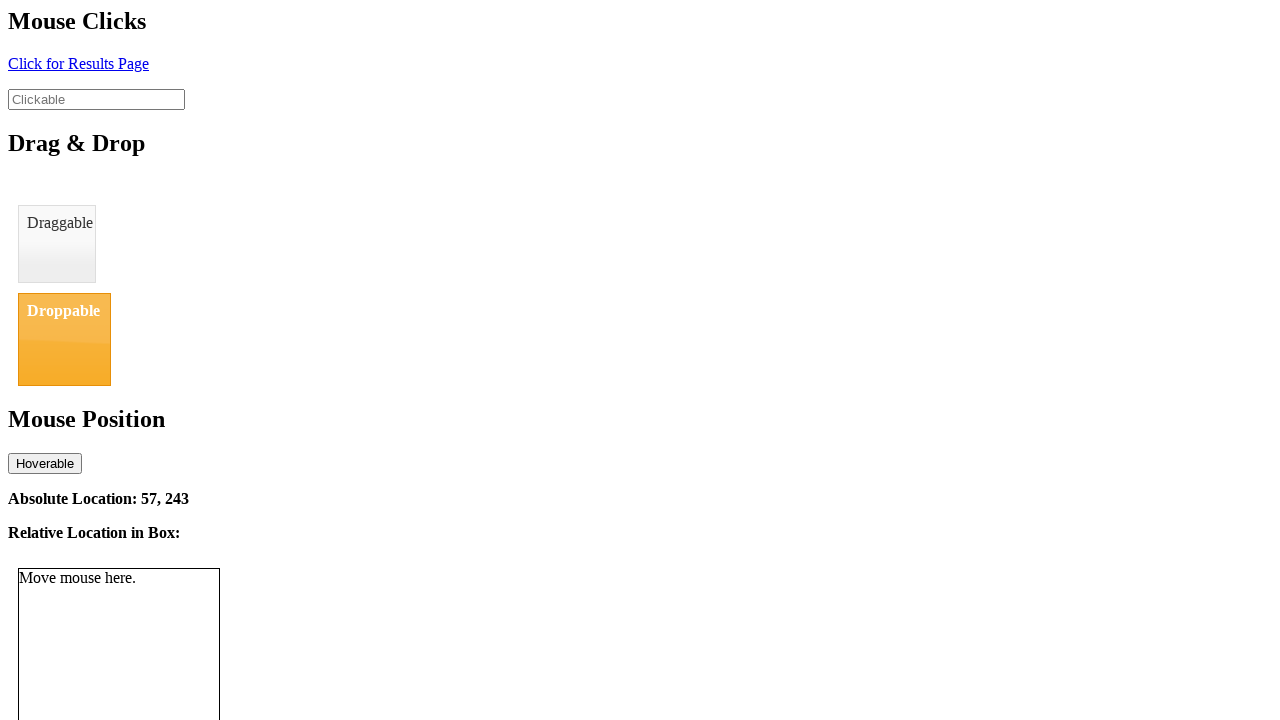

Pressed mouse button down on draggable element to initiate click and hold action at (57, 244)
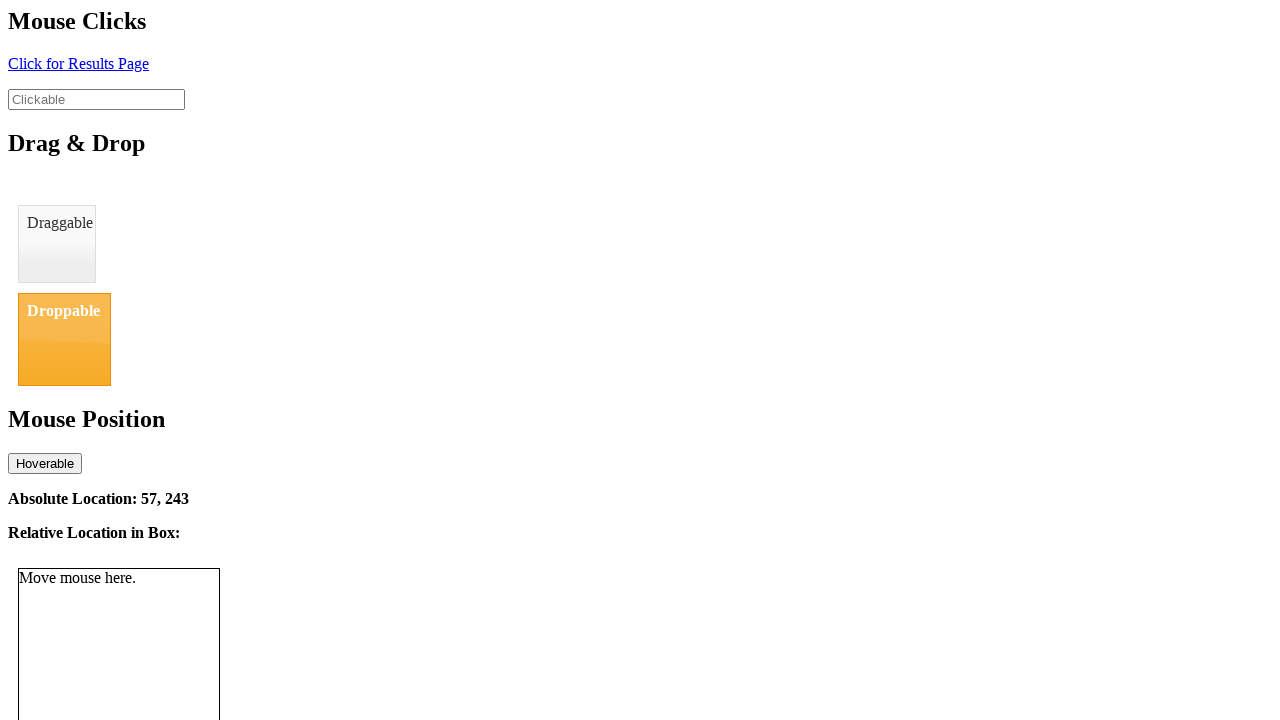

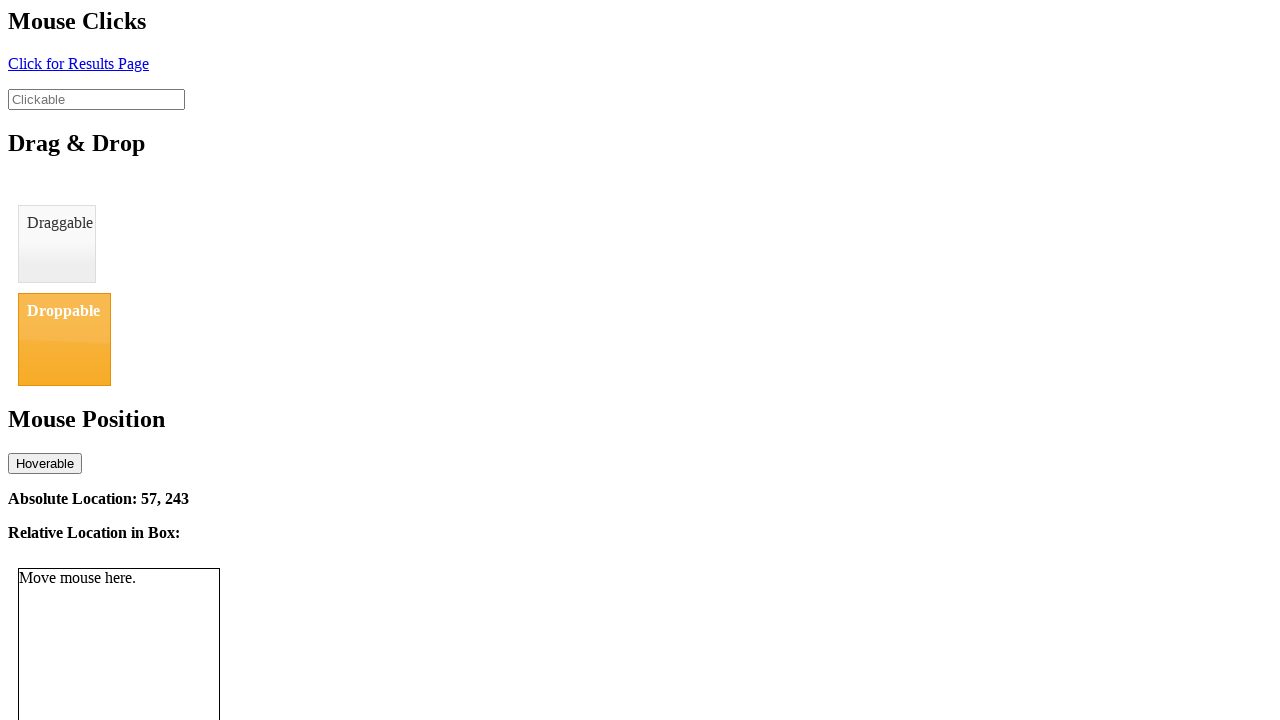